Fills out a form with name, email, and address information

Starting URL: https://demoqa.com/text-box

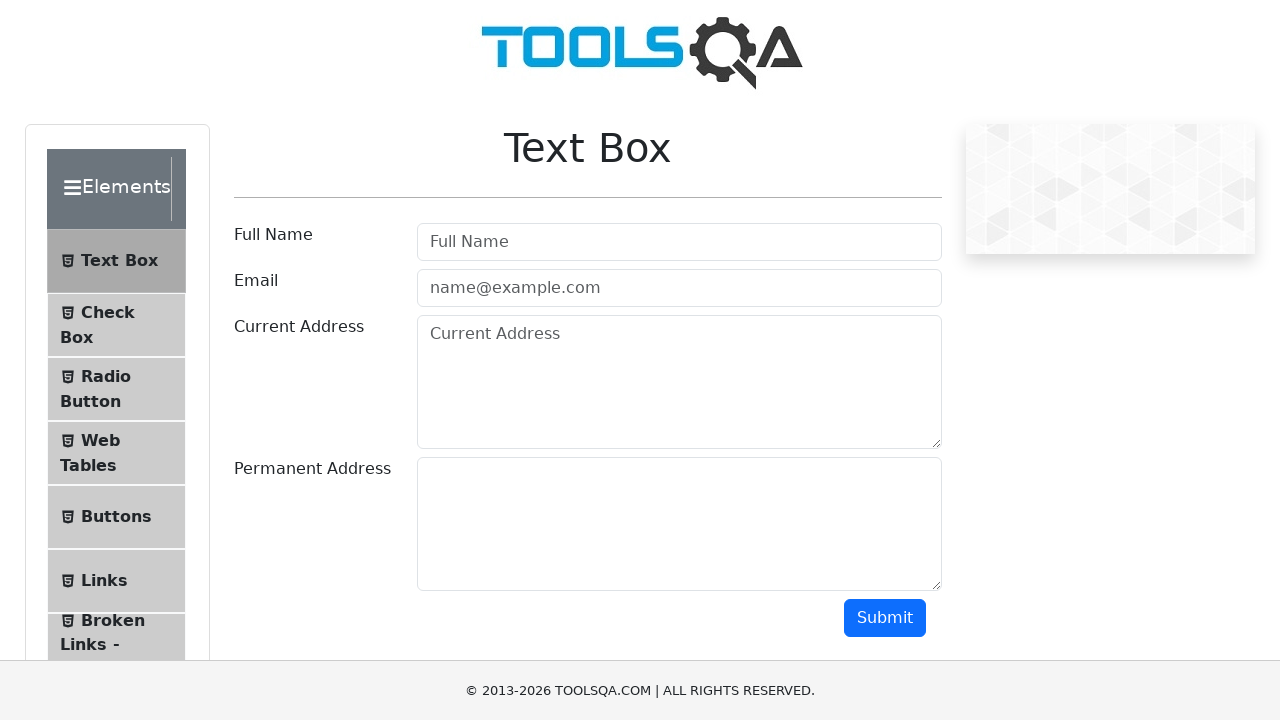

Located all form control fields on the page
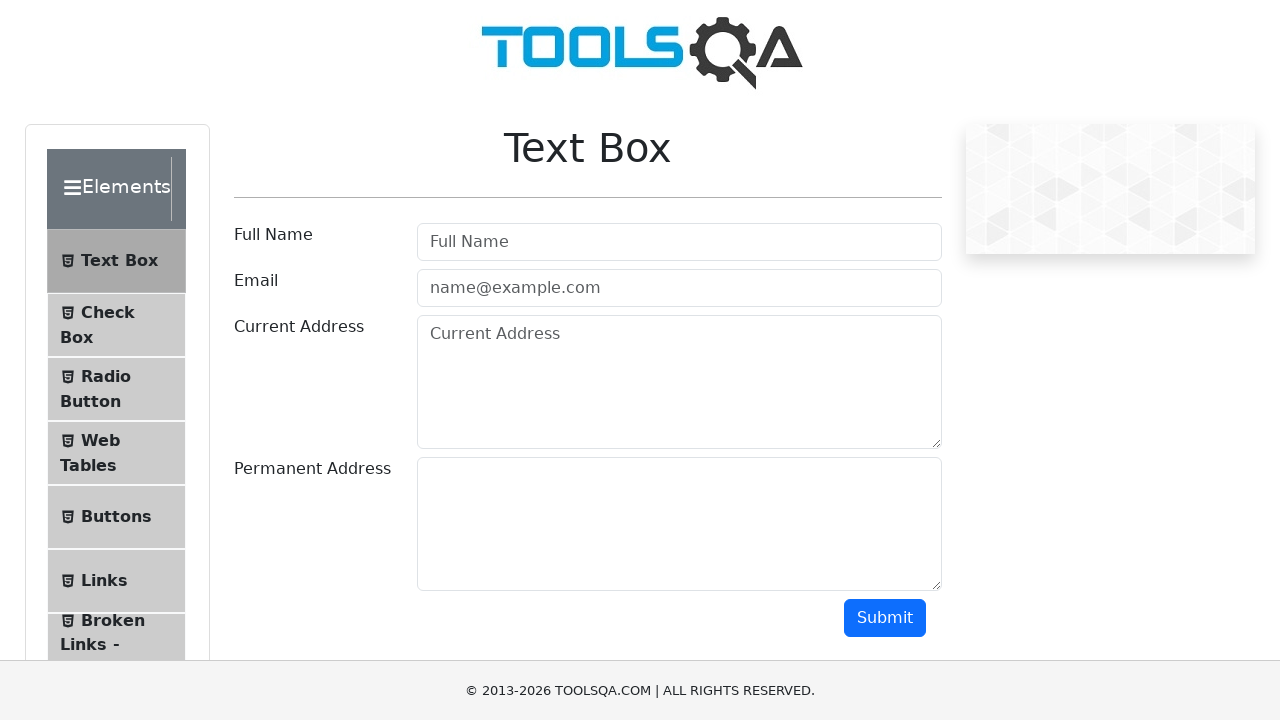

Filled name field with 'John Smith' on .form-control >> nth=0
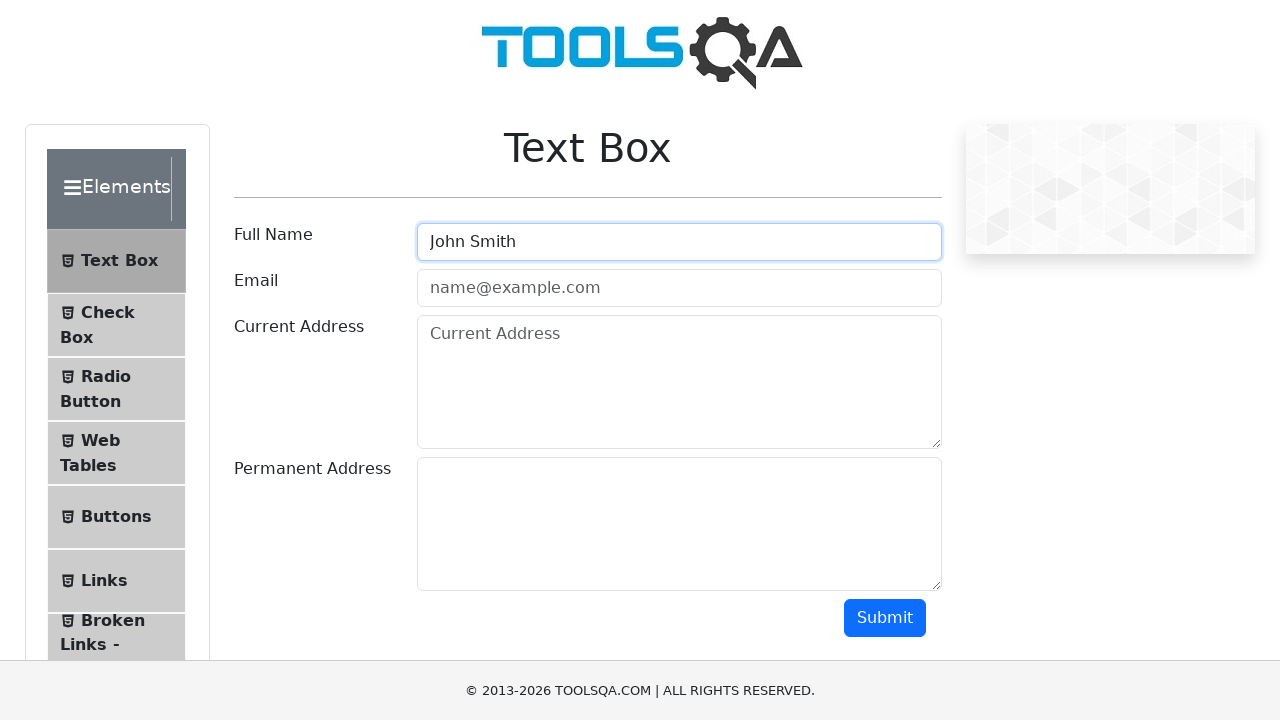

Filled email field with 'john.smith@example.com' on .form-control >> nth=1
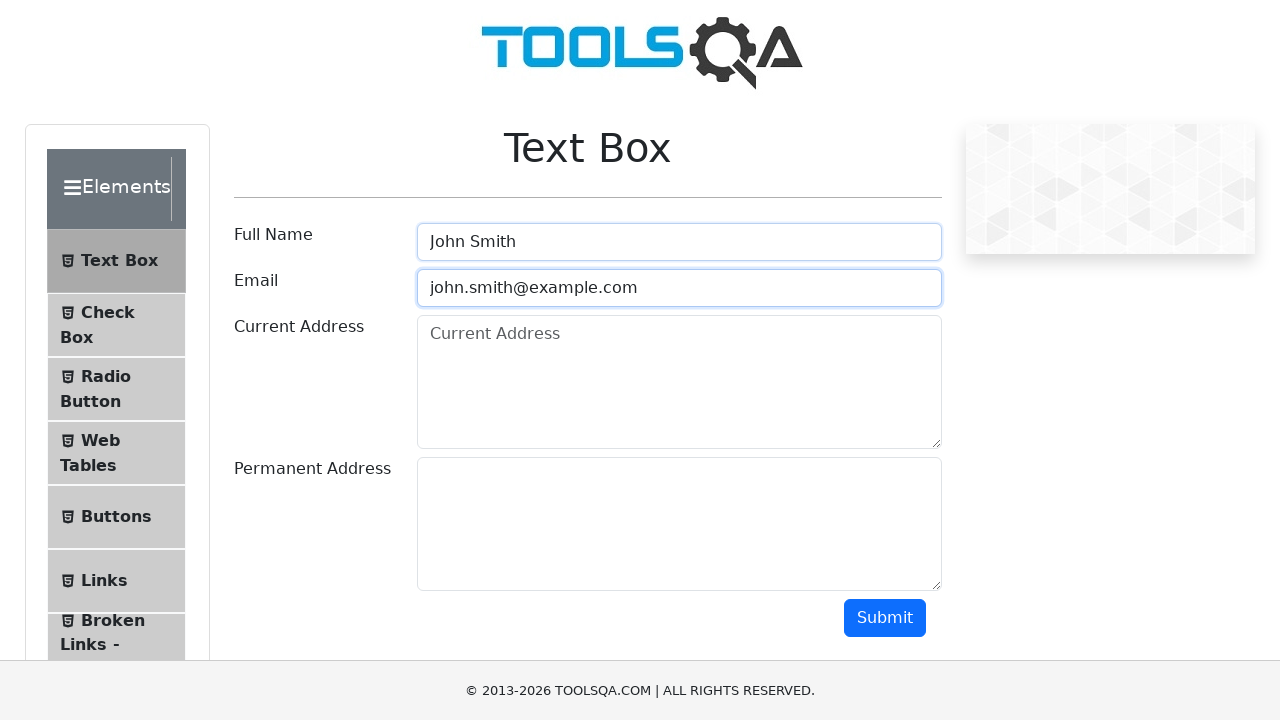

Filled address field with '123 Main Street' on .form-control >> nth=2
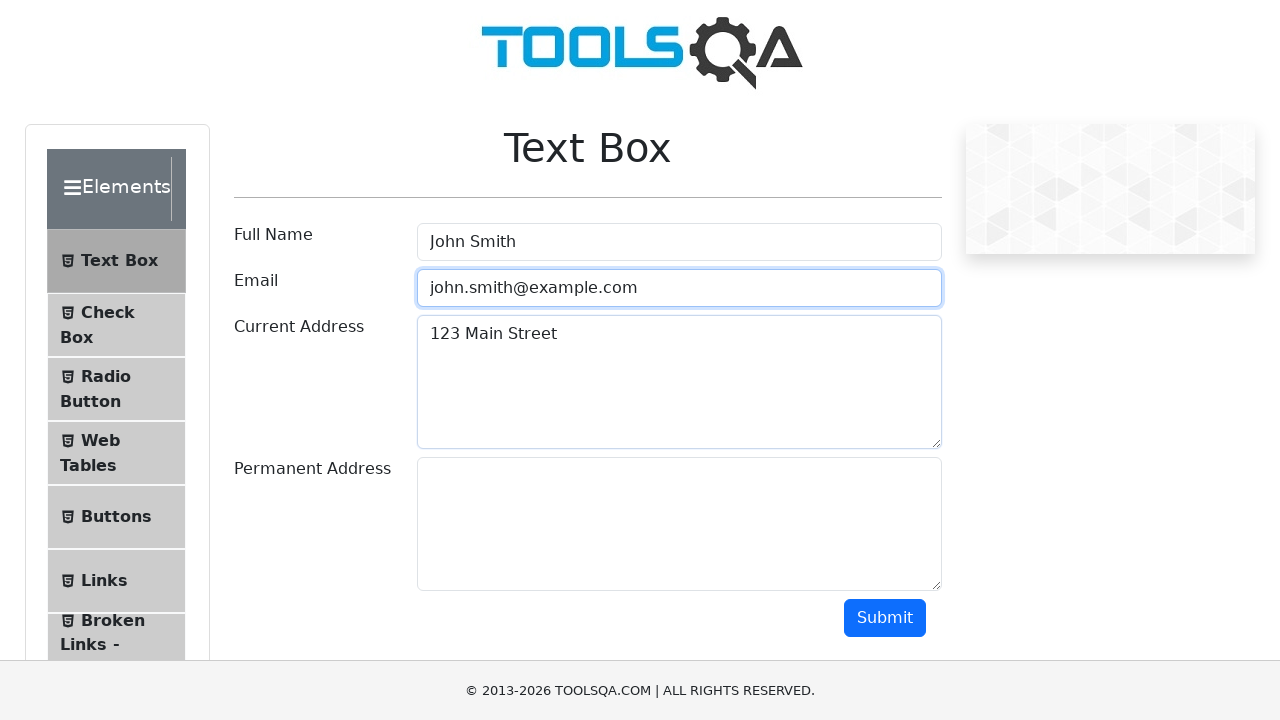

Filled permanent address field with '456 Oak Avenue' on .form-control >> nth=3
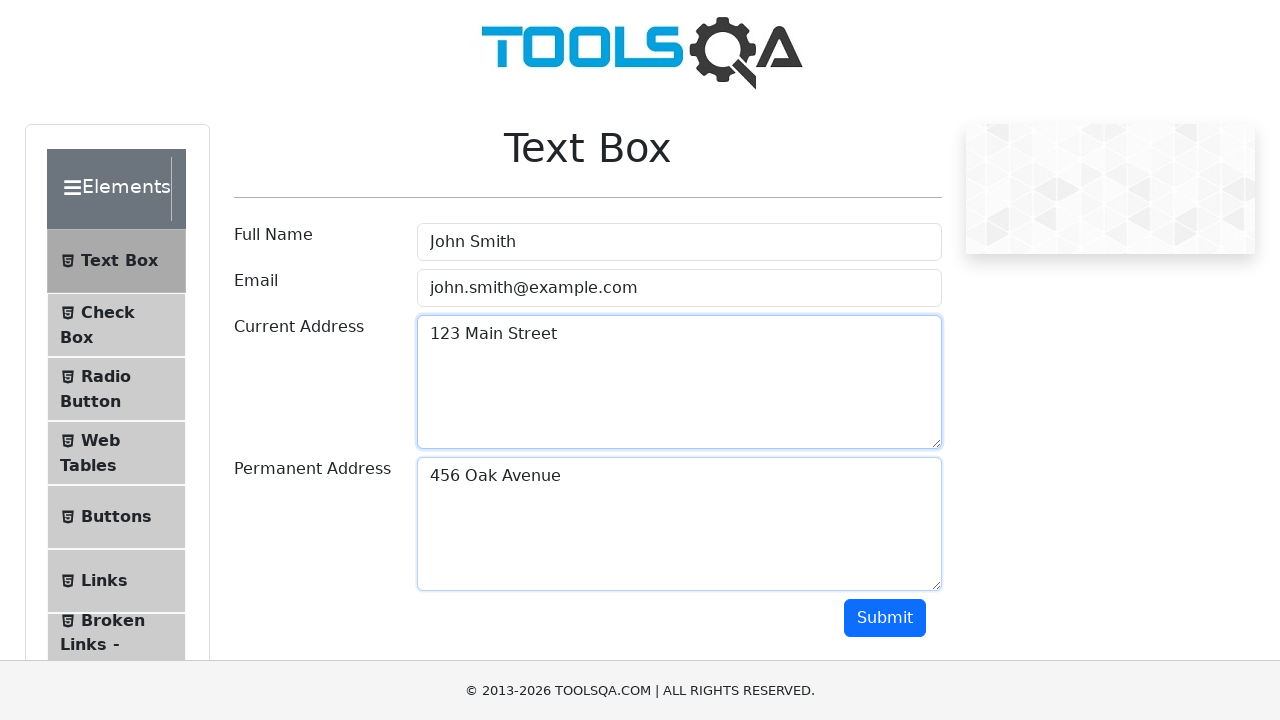

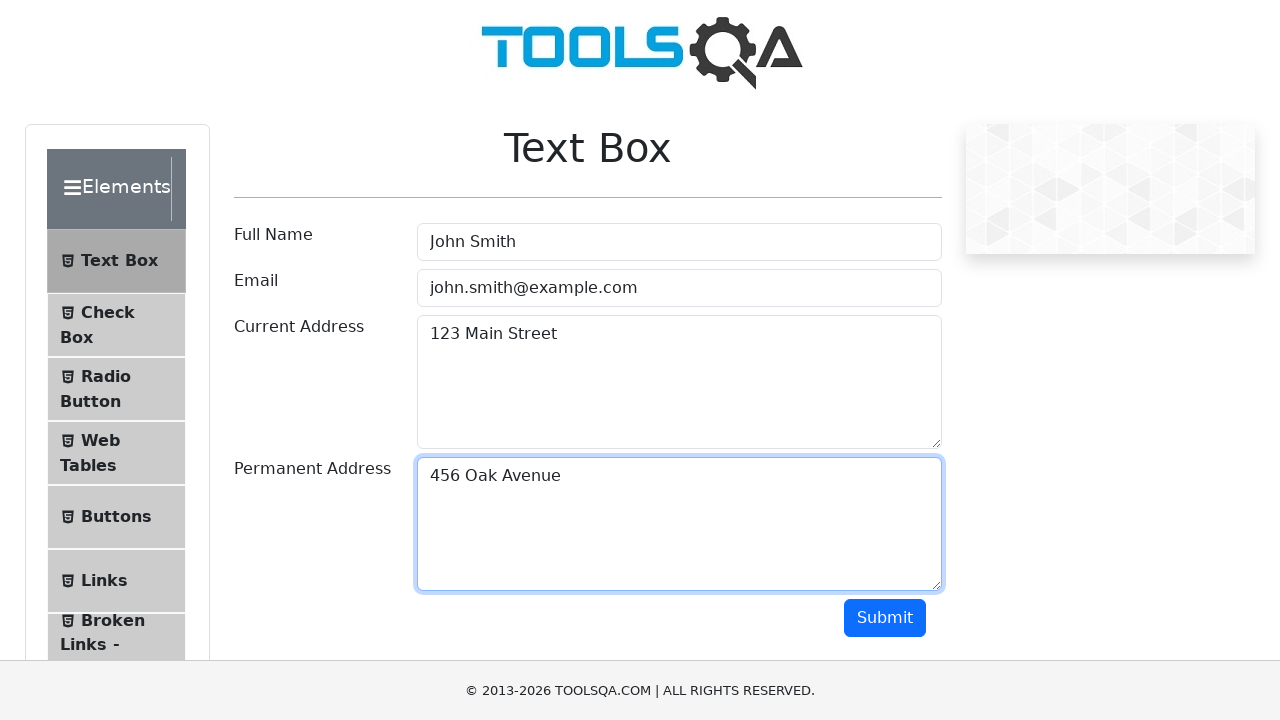